Searches for a company on the National Development and Reform Commission website by filling search query and clicking search

Starting URL: http://www.ndrc.gov.cn

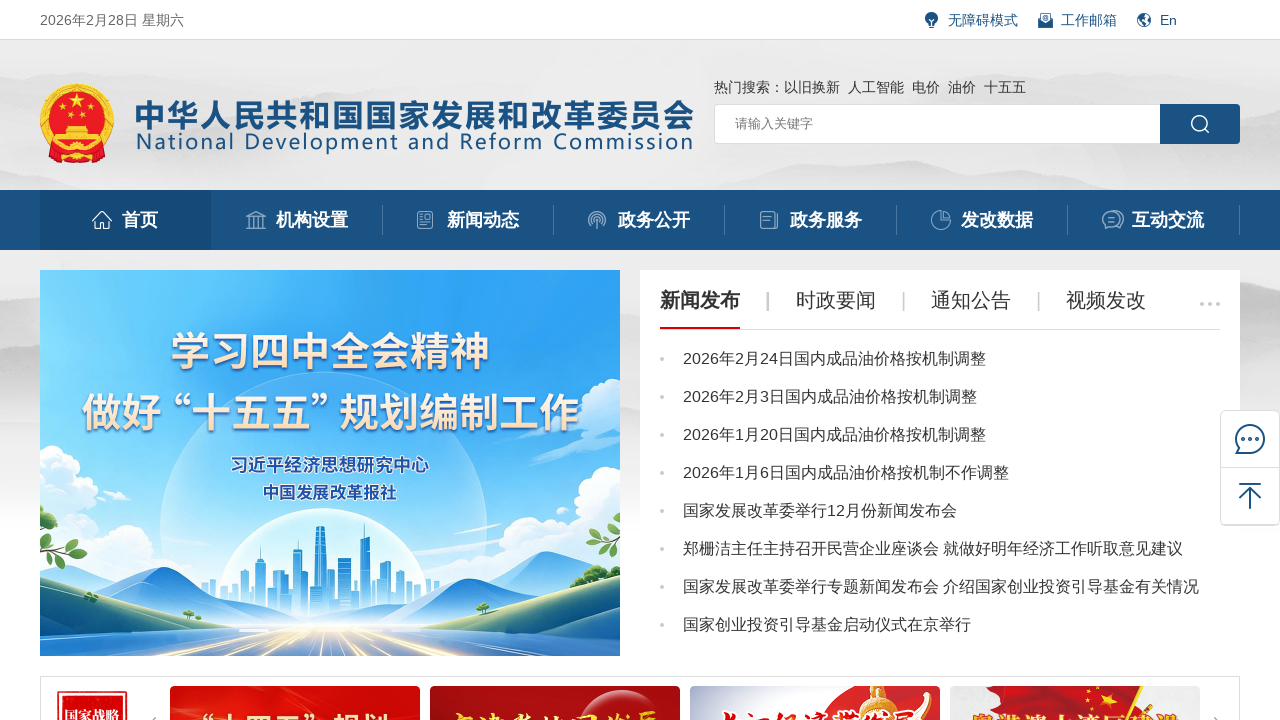

Filled search query field with company name '国家电网有限公司' on #qt
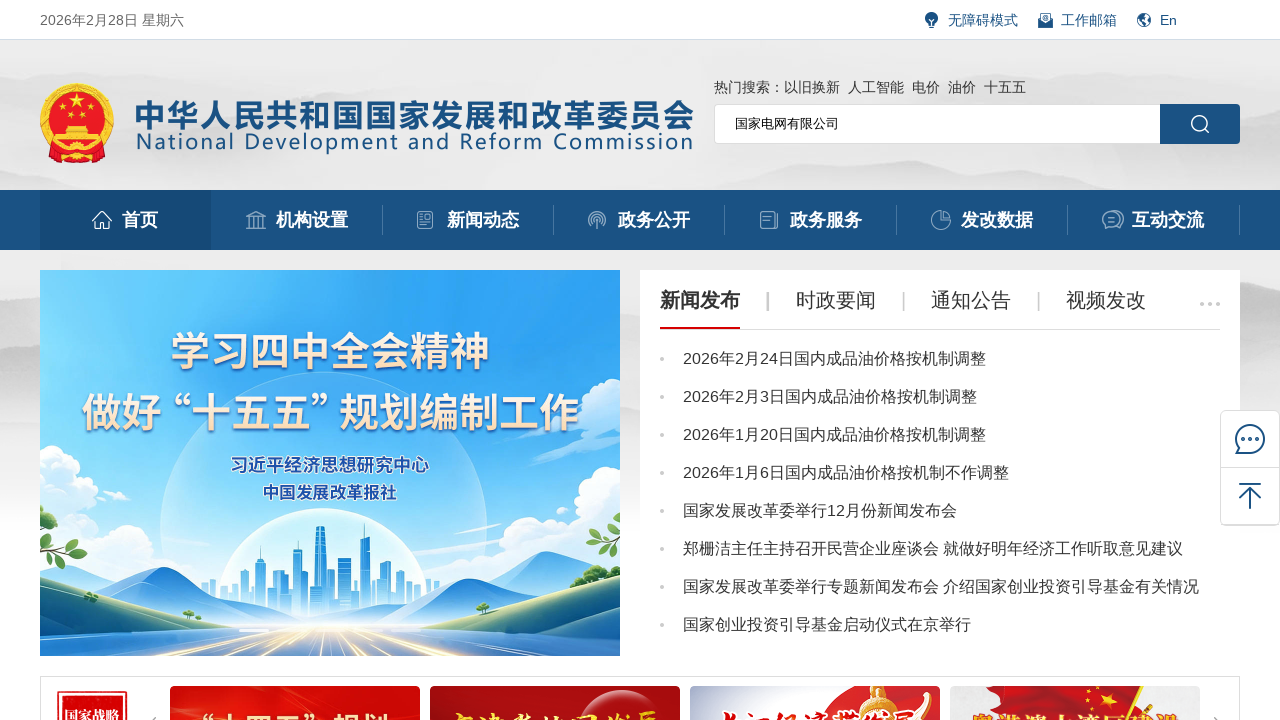

Clicked search button to search for company on NDRC website at (1200, 124) on .btn_search1
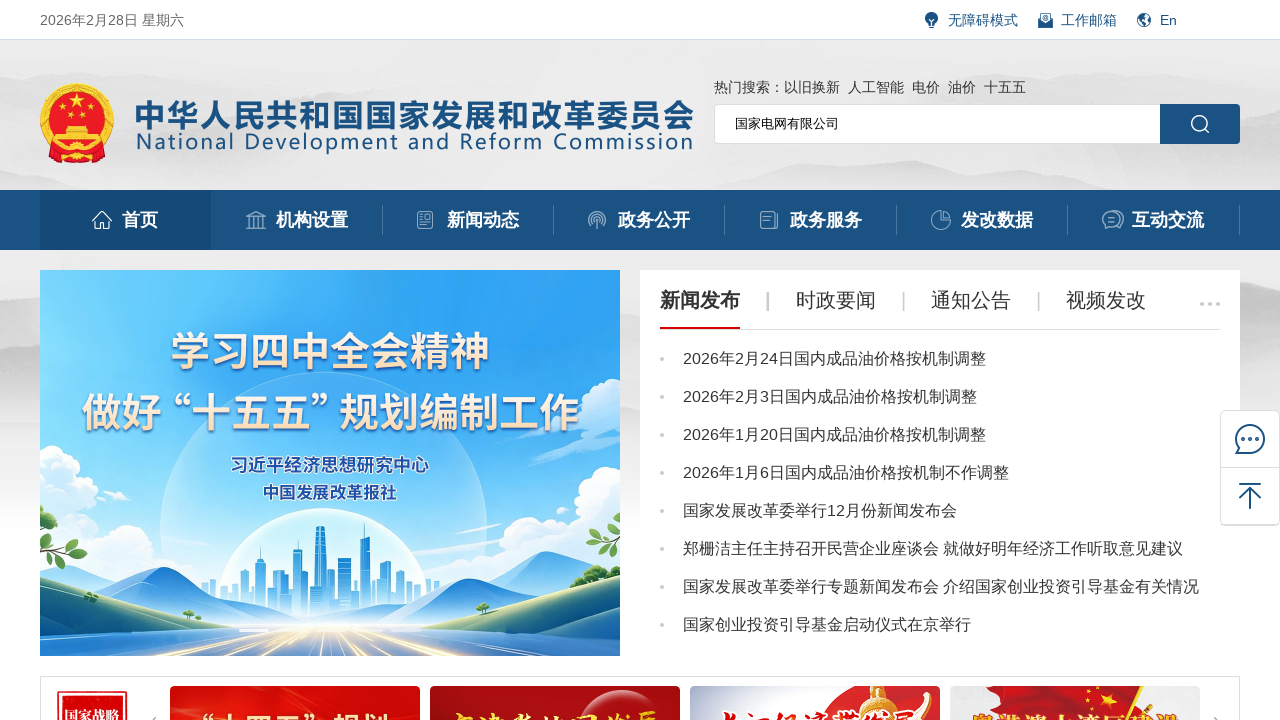

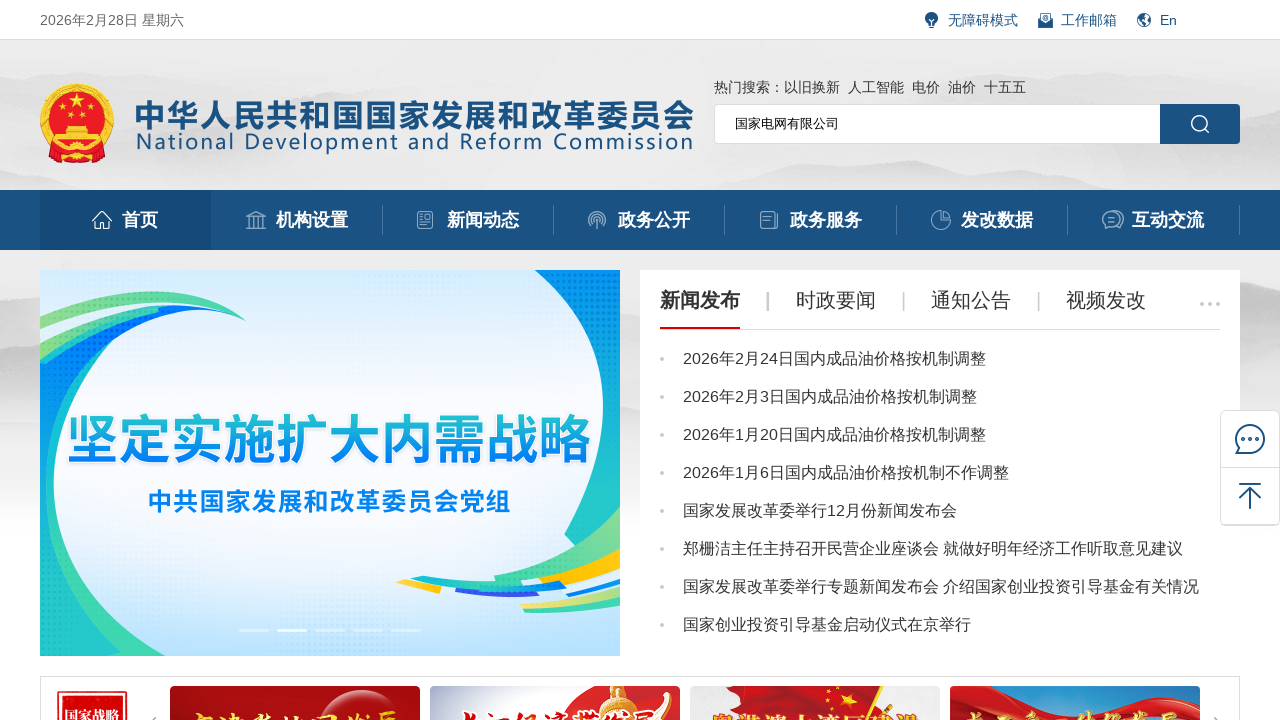